Tests key press functionality by pressing the ENTER key and verifying the page displays the correct result text

Starting URL: https://the-internet.herokuapp.com/key_presses

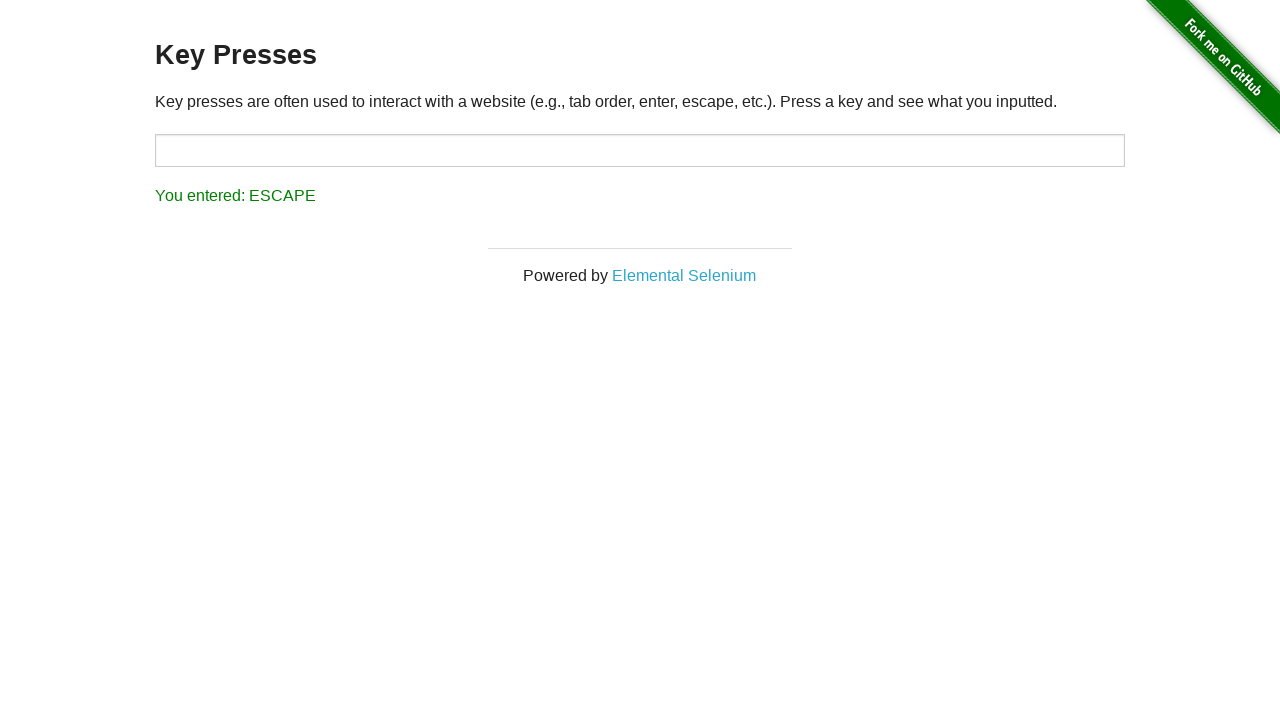

Pressed ENTER key on the page
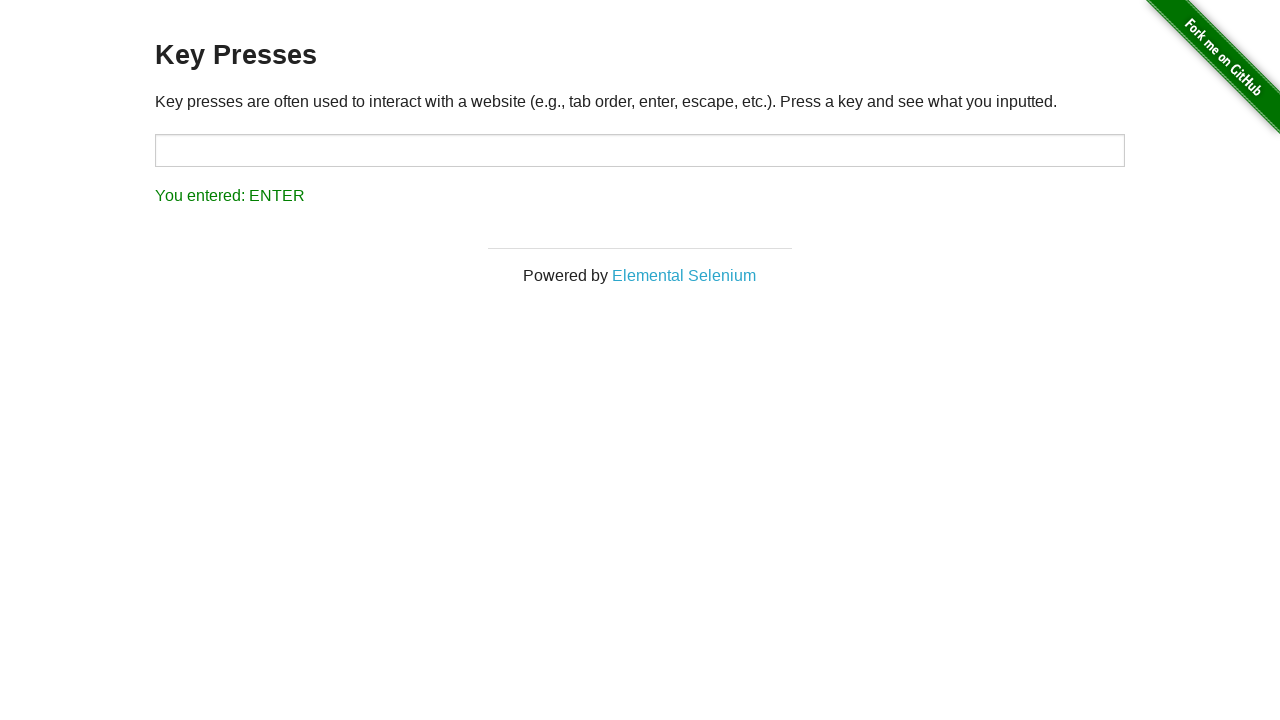

Result element appeared on the page
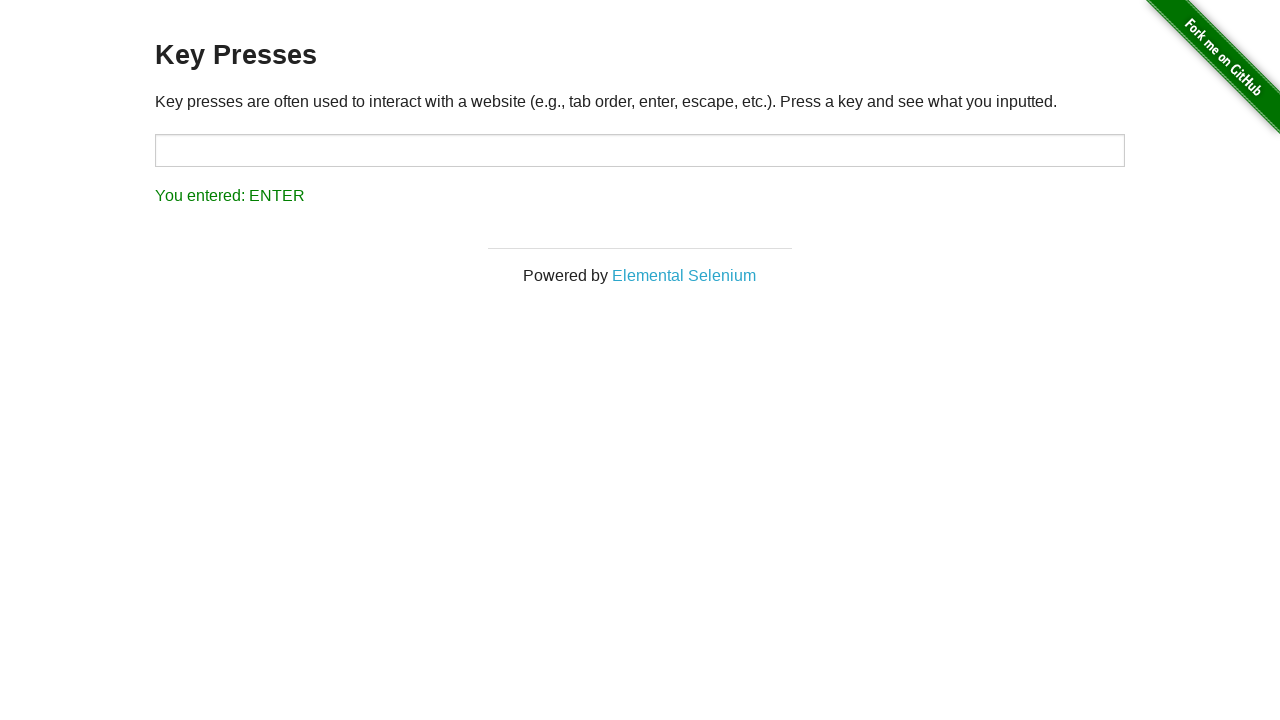

Retrieved result text content
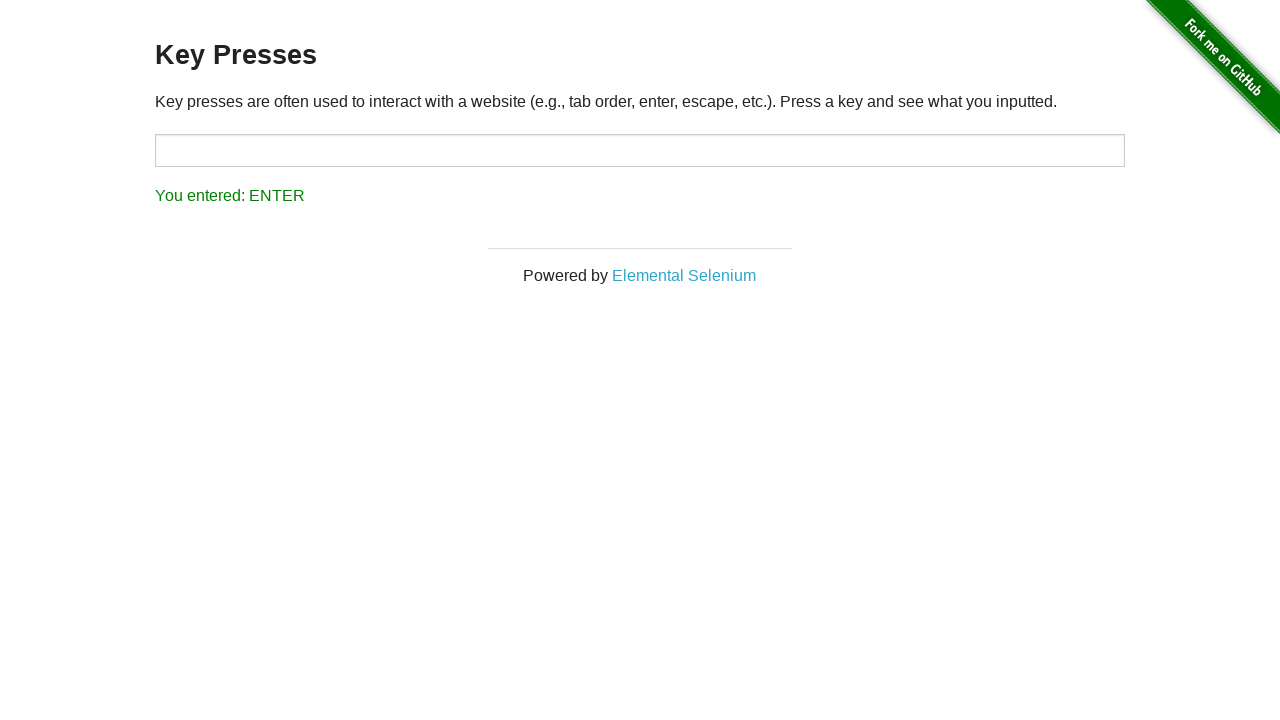

Verified result text matches expected value 'You entered: ENTER'
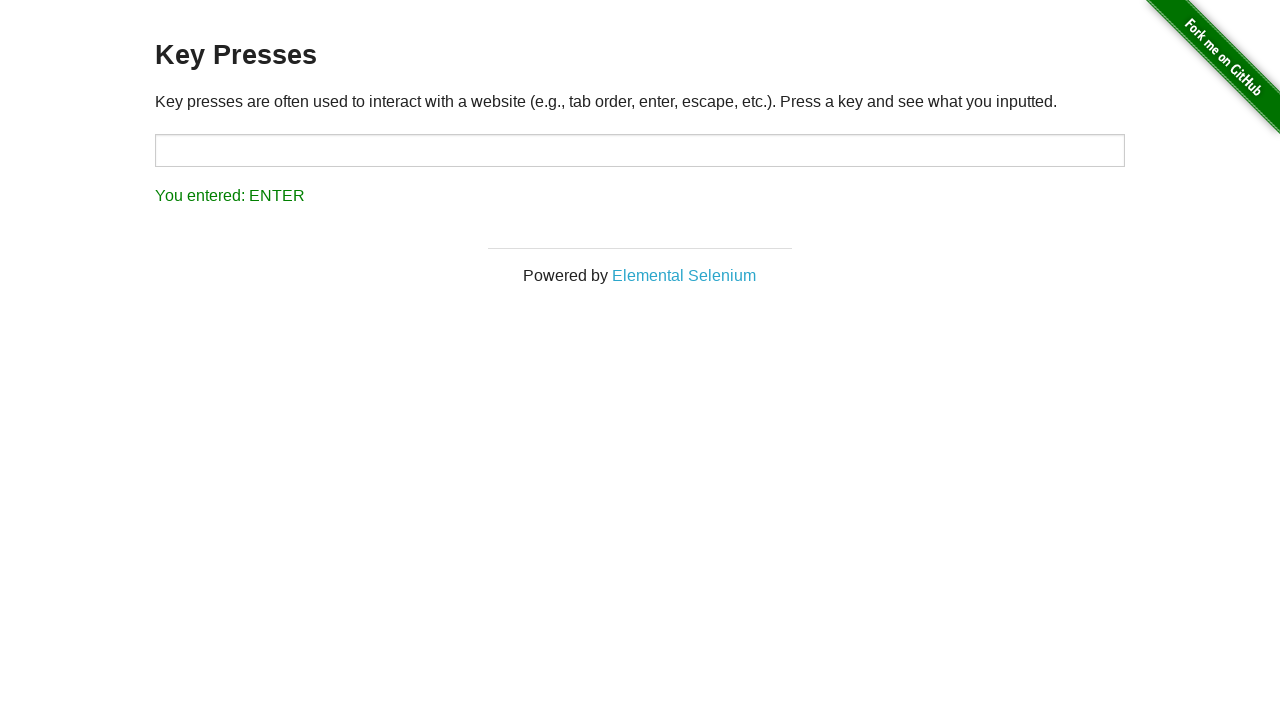

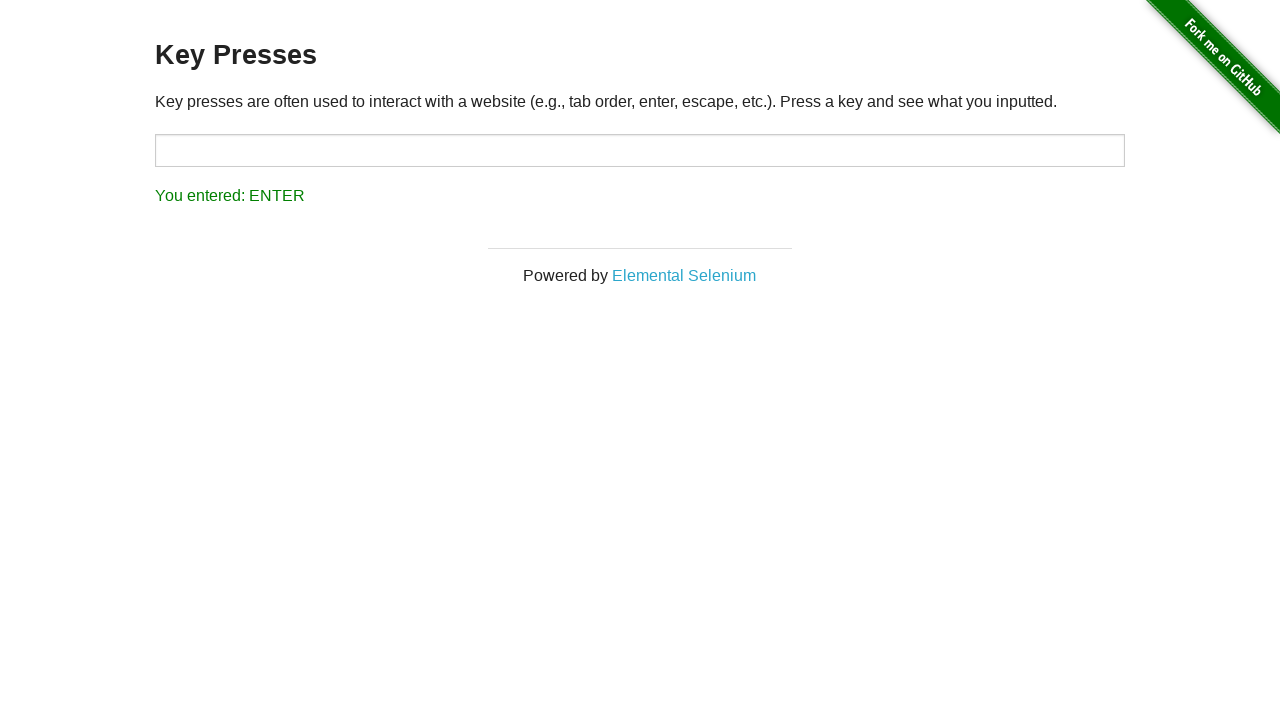